Tests dynamic content loading by clicking a button and waiting for hidden content to appear

Starting URL: https://the-internet.herokuapp.com/dynamic_loading/1

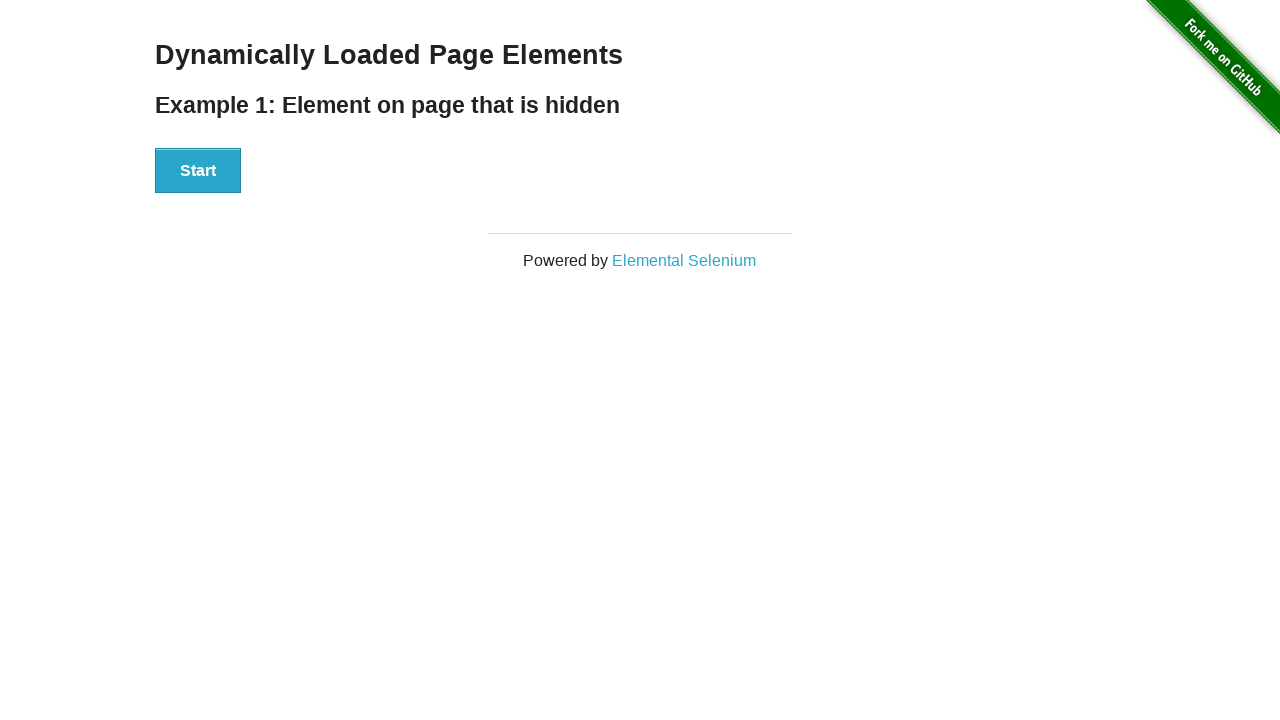

Clicked Start button to trigger dynamic content loading at (198, 171) on xpath=//div[@id='start']//button
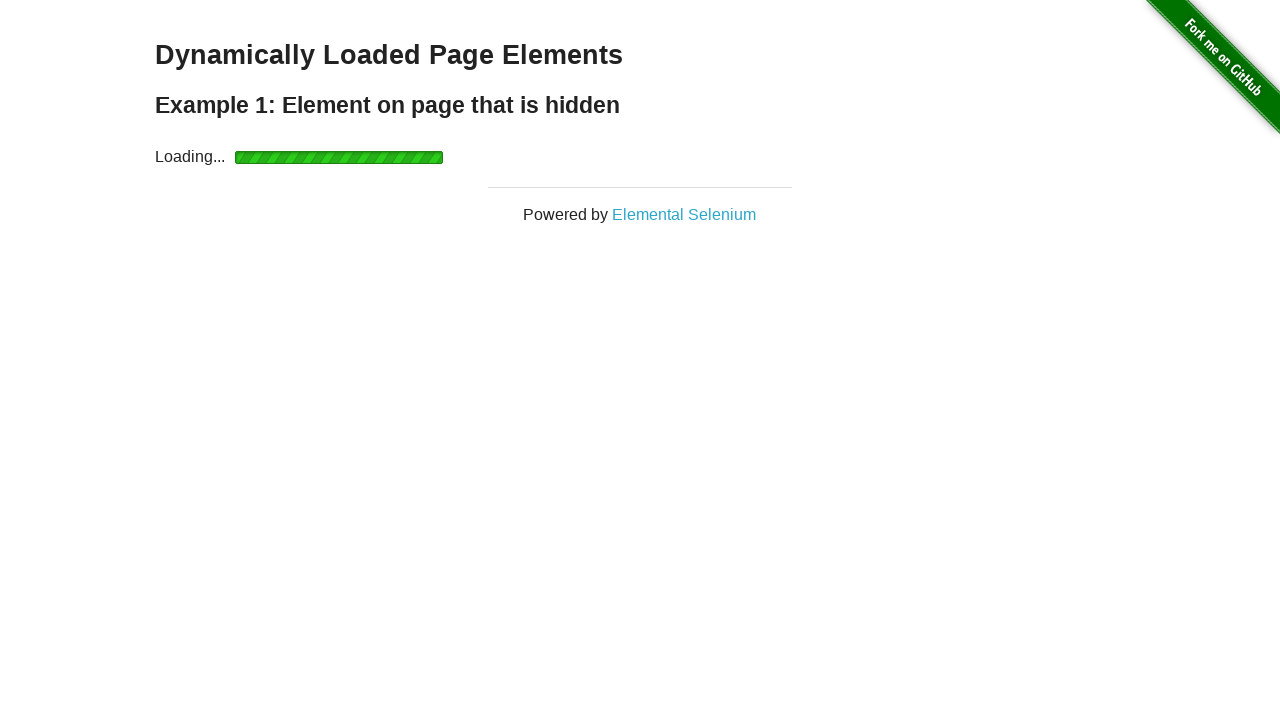

Waited for hidden content to become visible
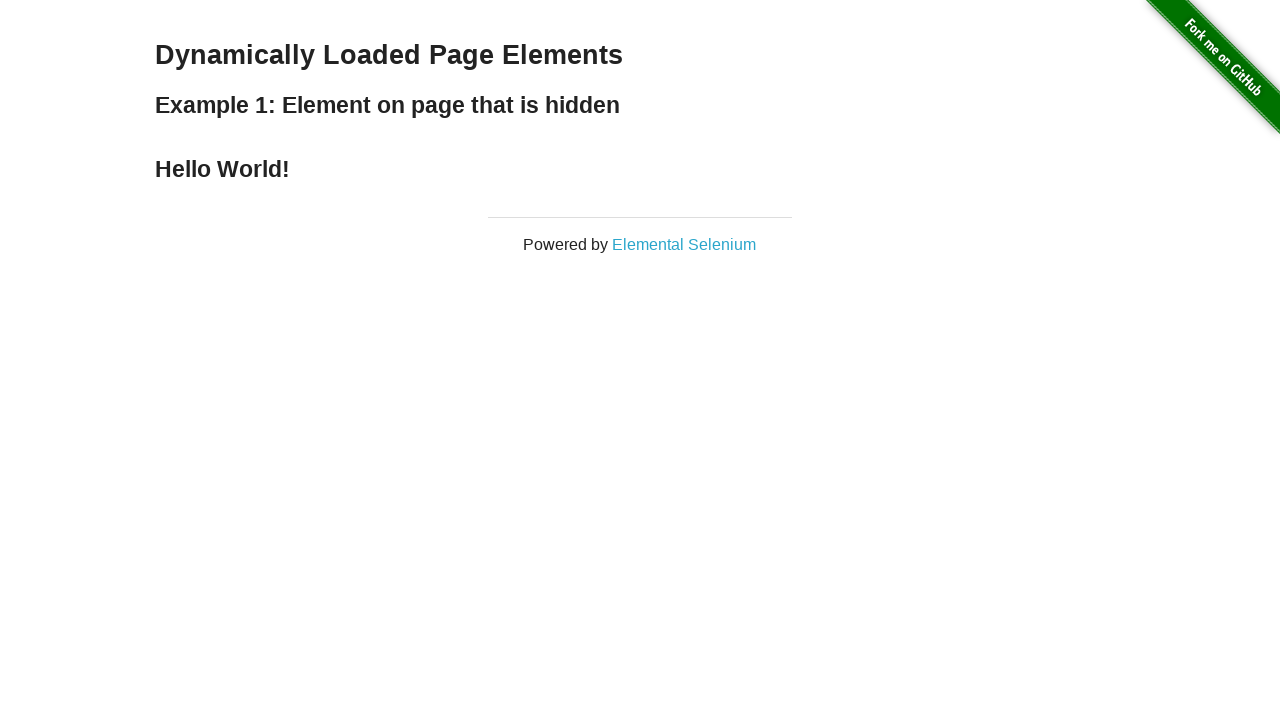

Located the finish element containing the message
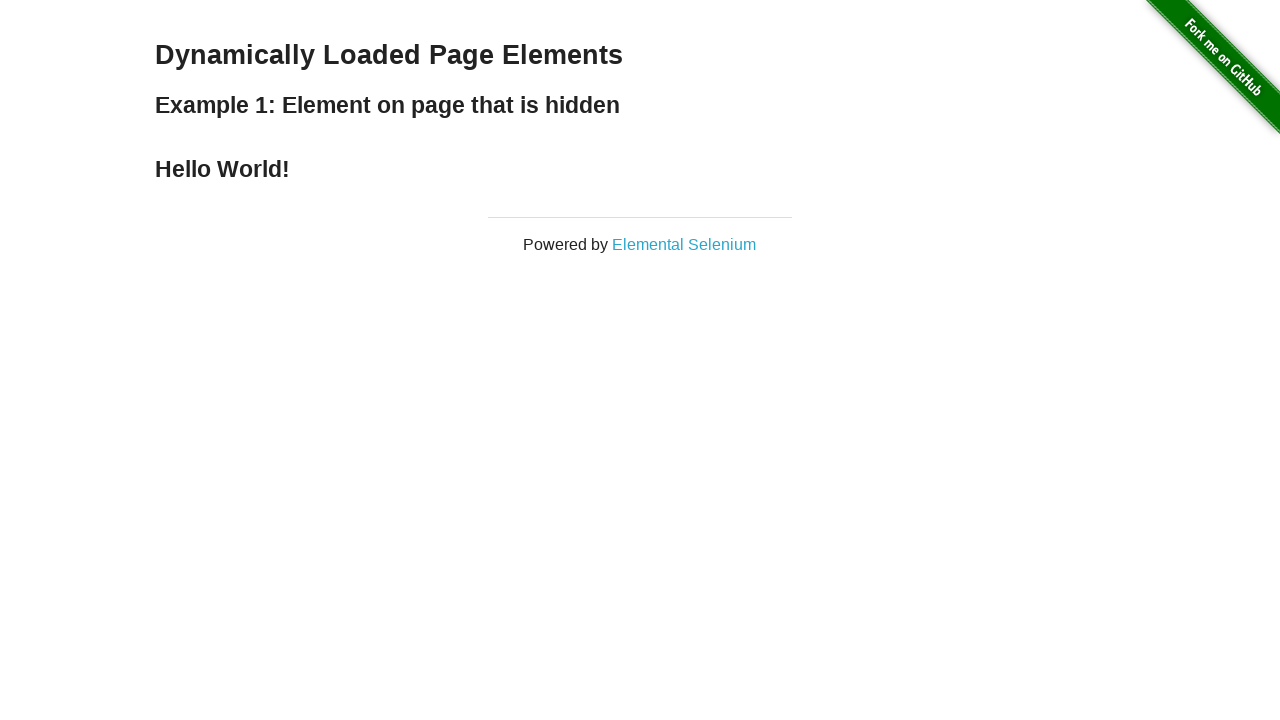

Verified that the text content equals 'Hello World!'
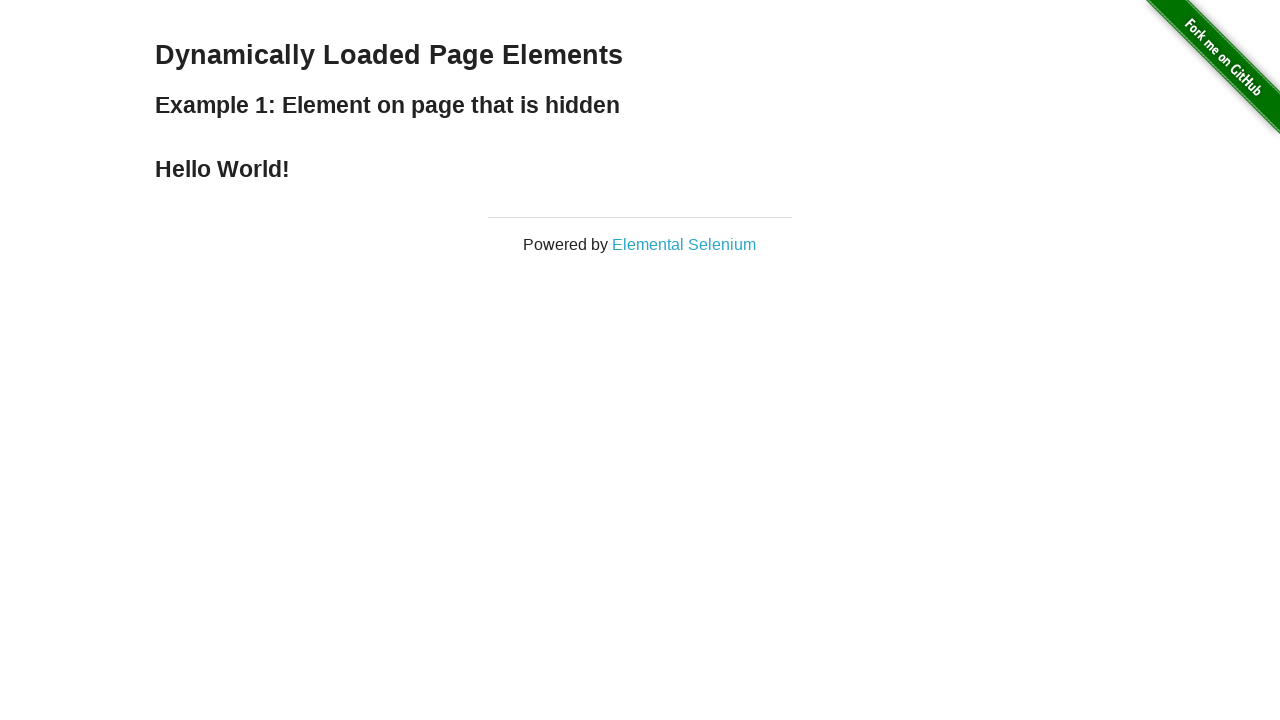

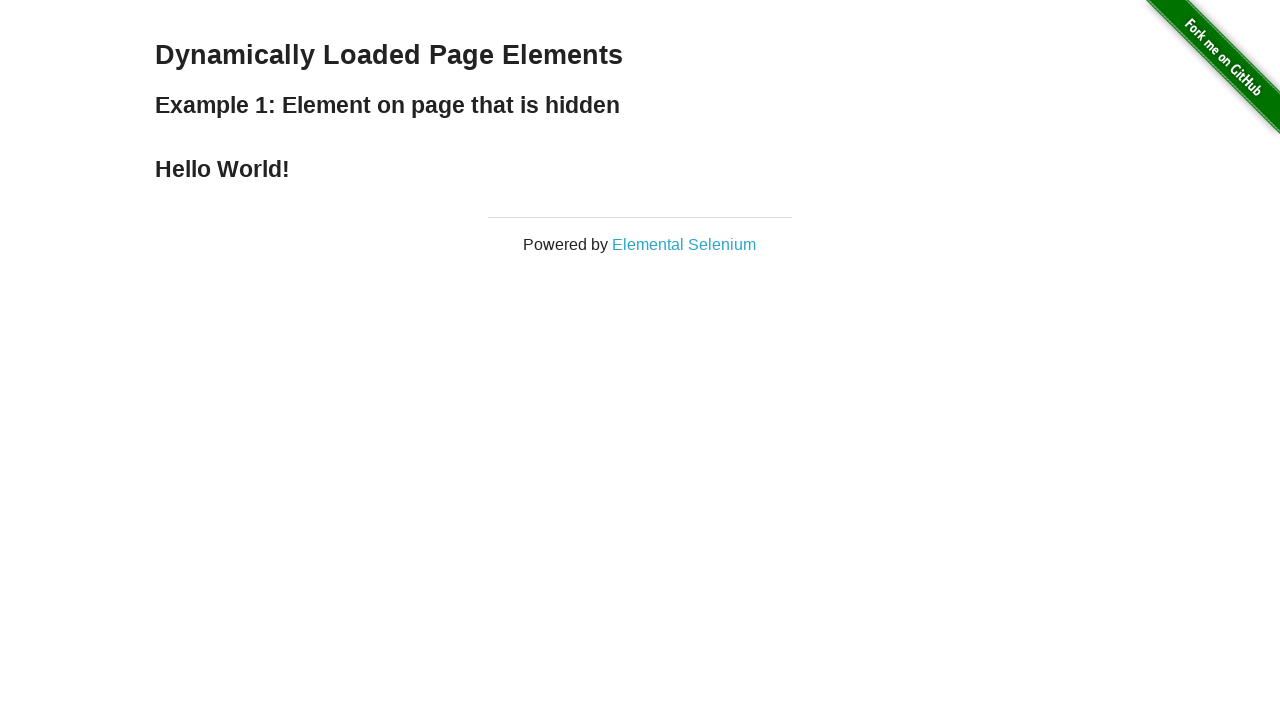